Tests a data types form submission by filling in all fields except zip code, submitting the form, and verifying that validation alerts appear (with zip code showing an error due to being empty).

Starting URL: https://bonigarcia.dev/selenium-webdriver-java/data-types.html

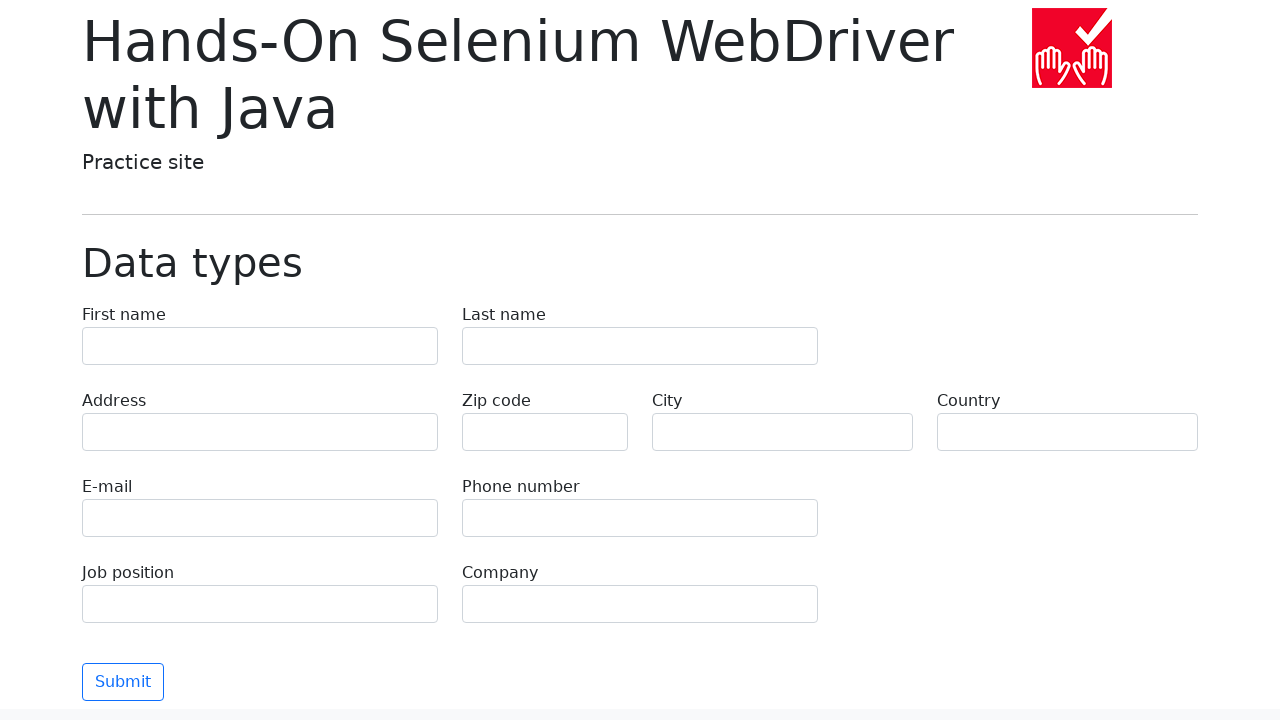

Filled first name field with 'Иван' on input[name='first-name']
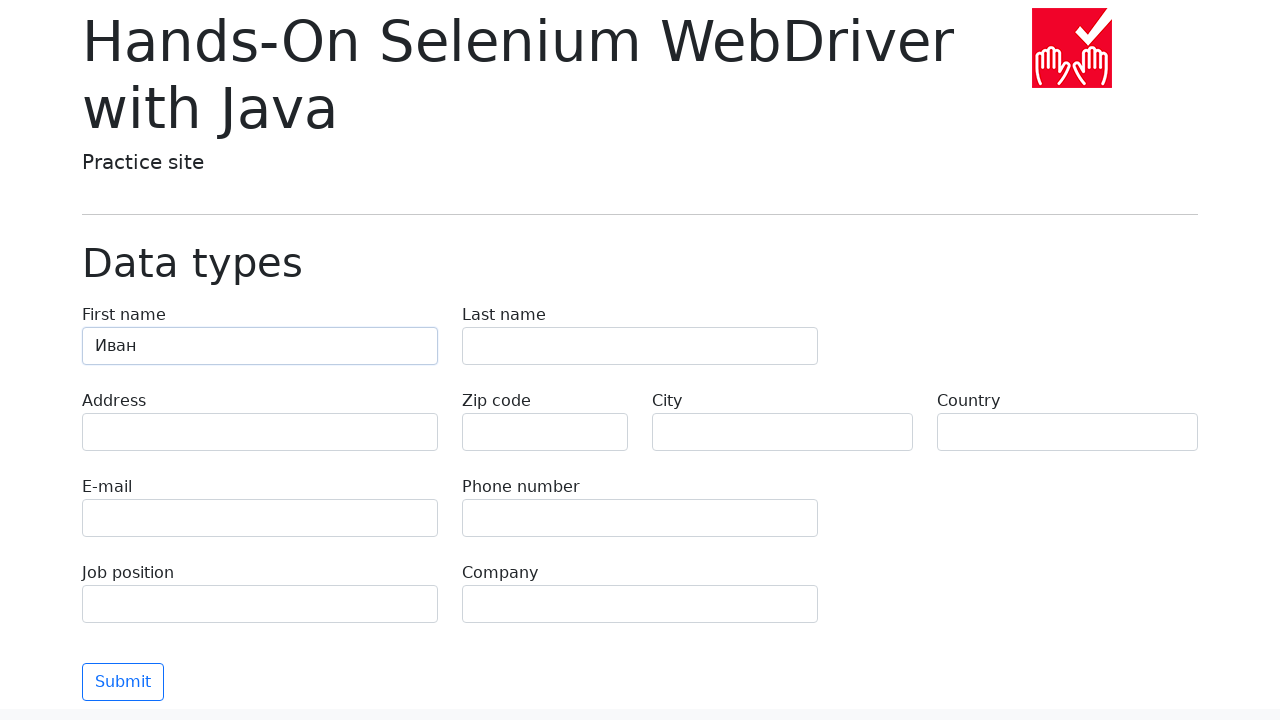

Filled last name field with 'Петров' on input[name='last-name']
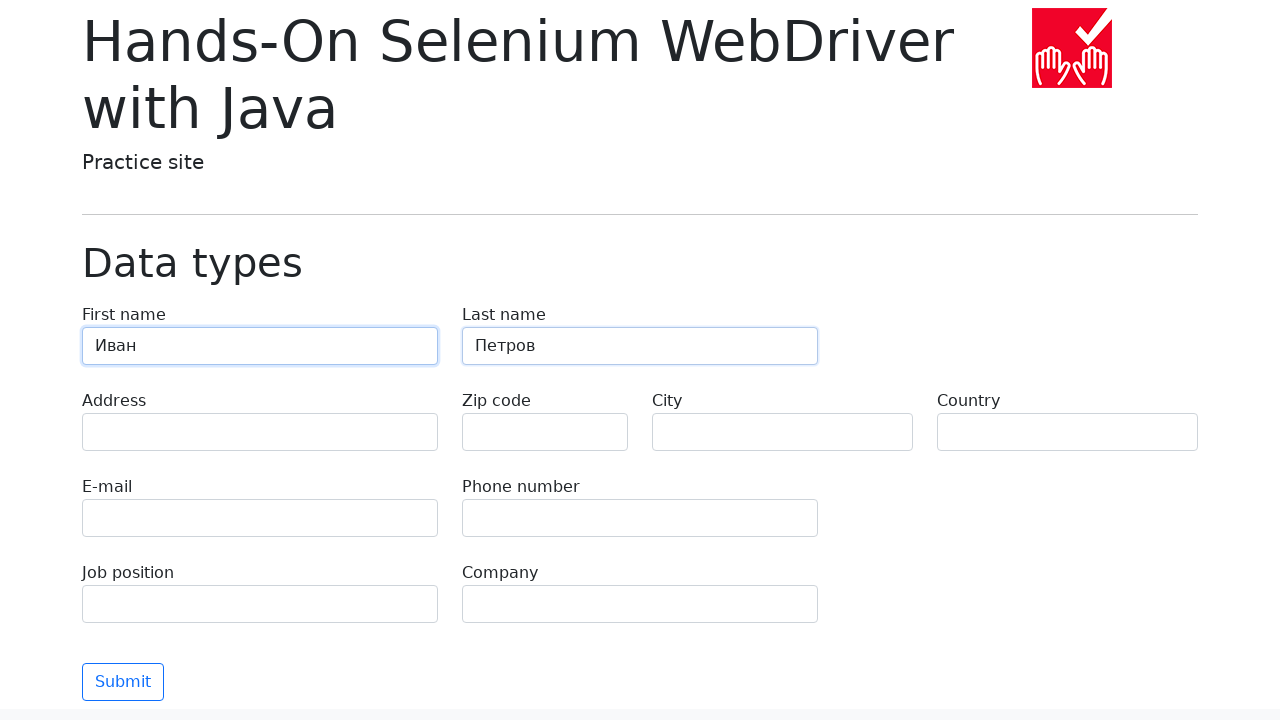

Filled address field with 'Ленина, 55-3' on input[name='address']
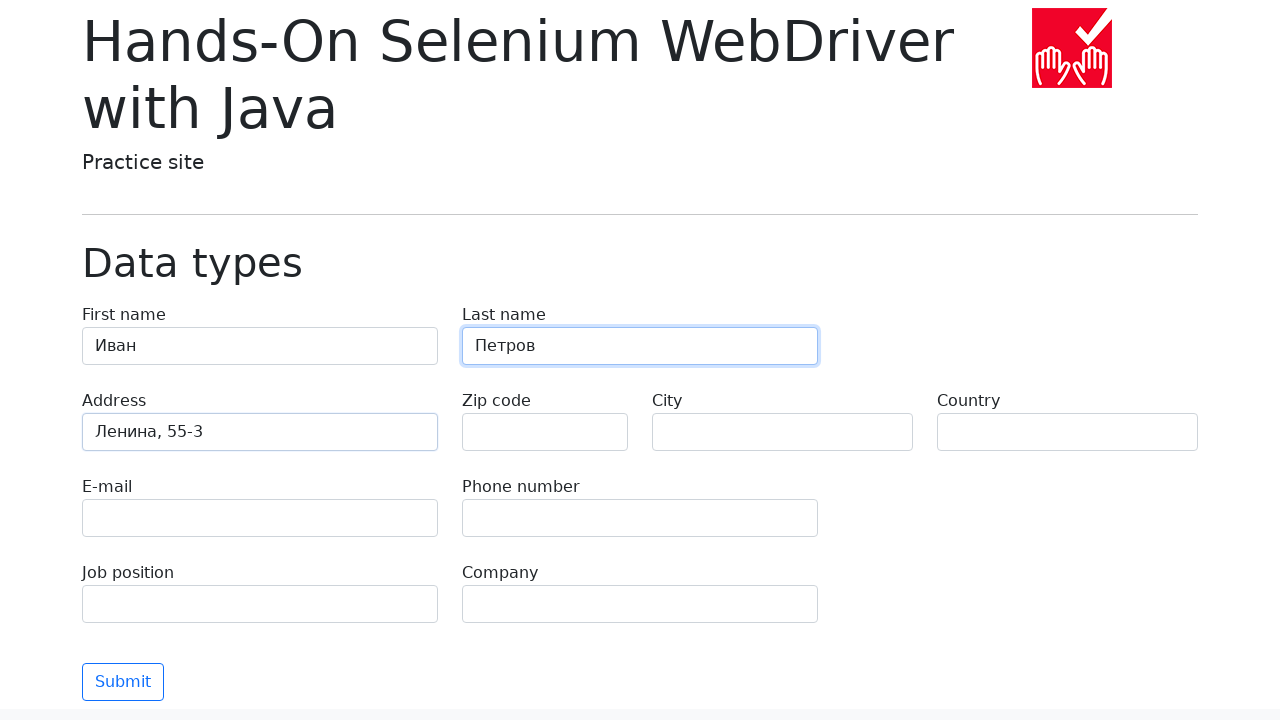

Filled email field with 'test@skypro.com' on input[name='e-mail']
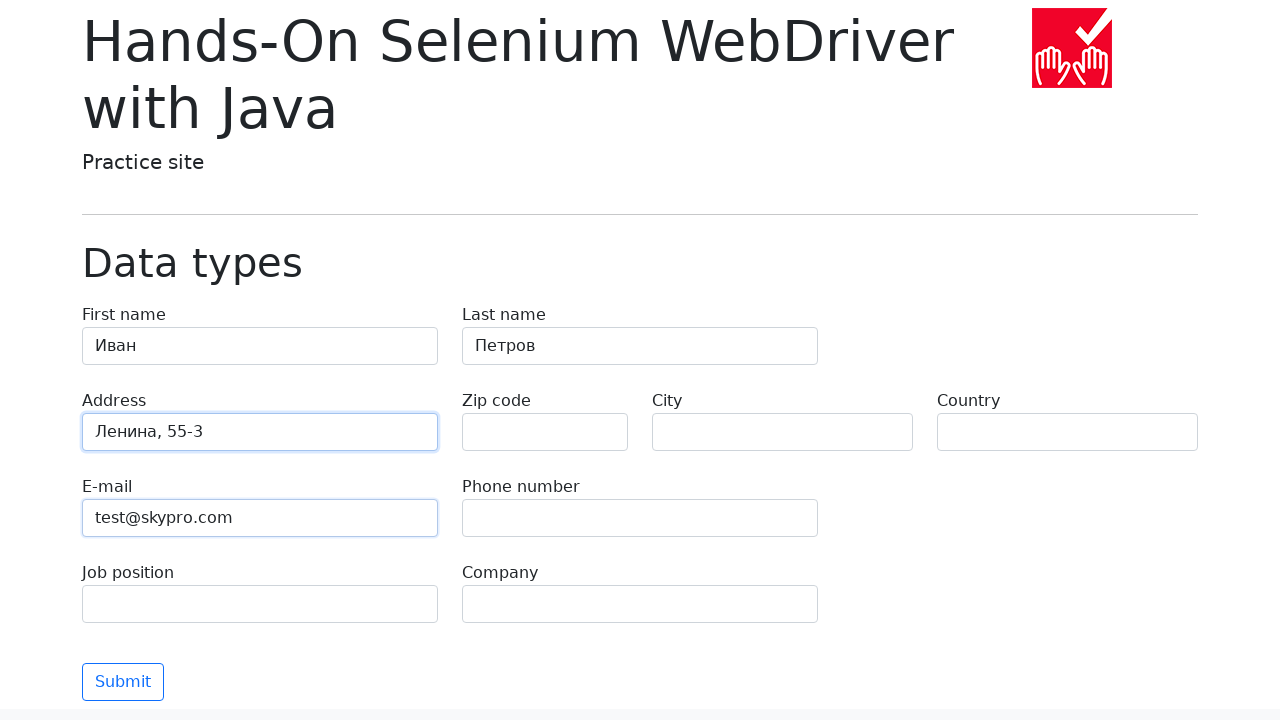

Filled phone field with '+7985899998787' on input[name='phone']
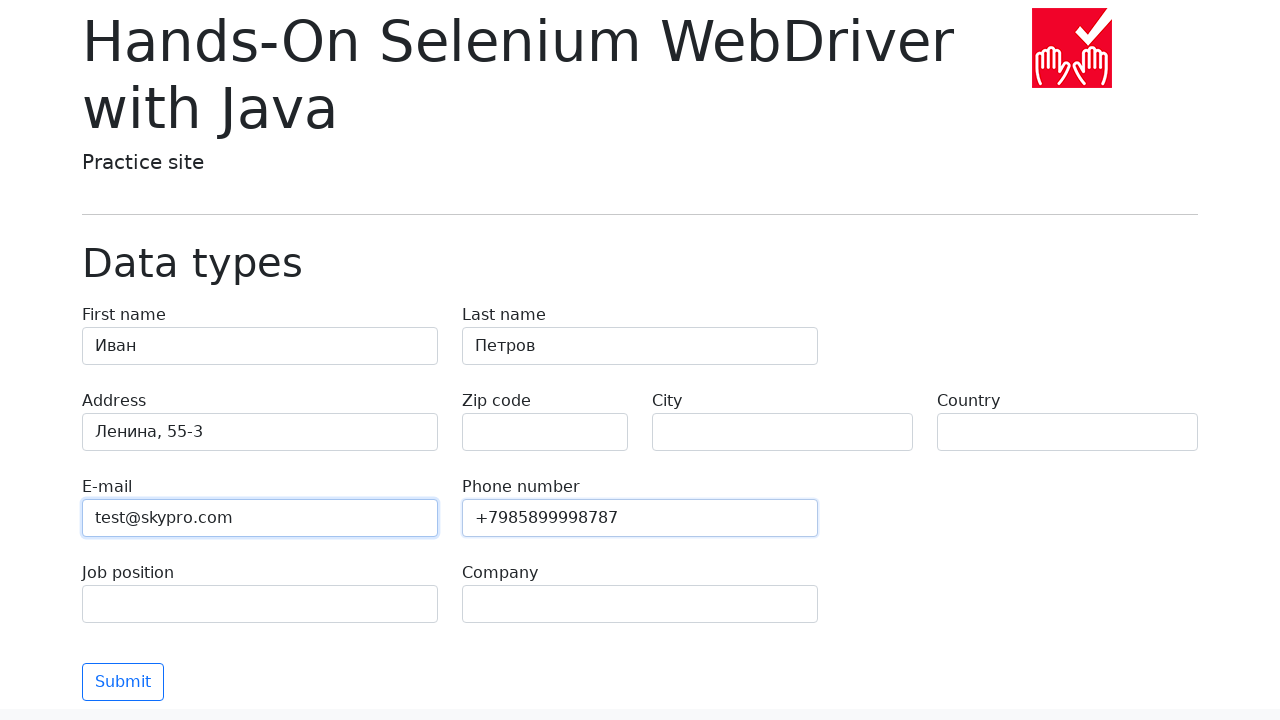

Left zip code field empty to test validation on input[name='zip-code']
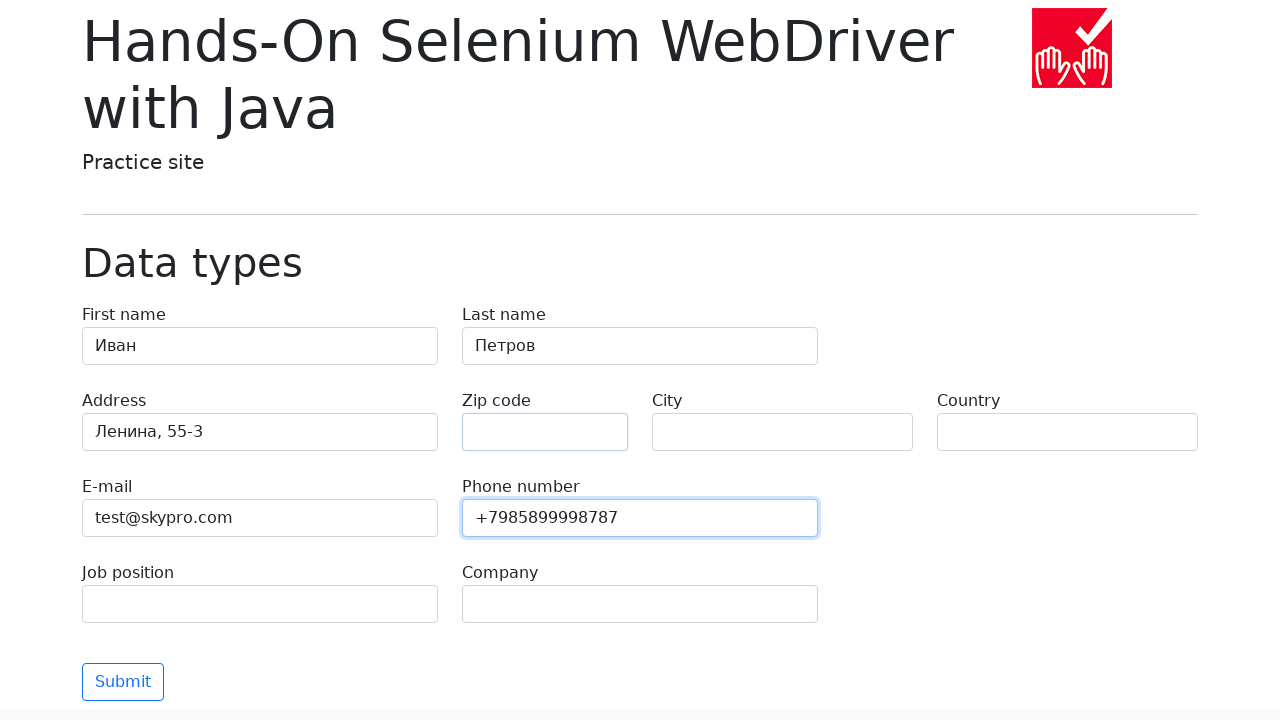

Filled city field with 'Москва' on input[name='city']
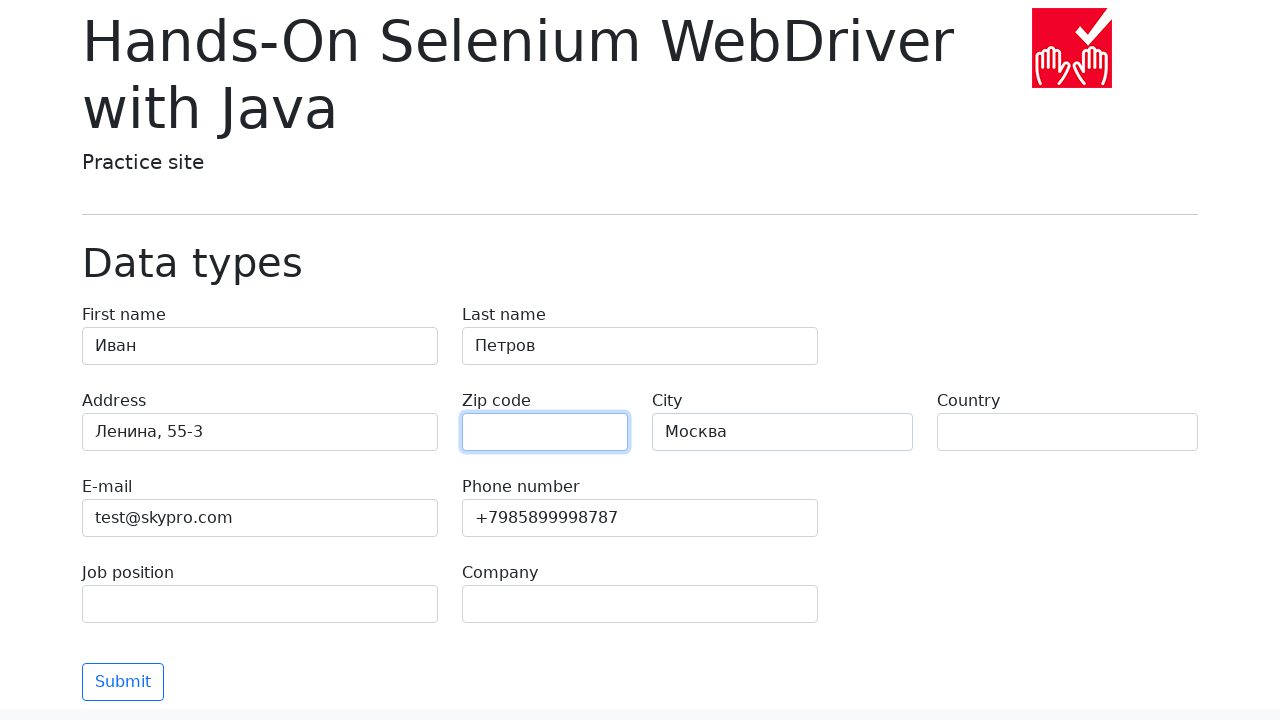

Filled country field with 'Россия' on input[name='country']
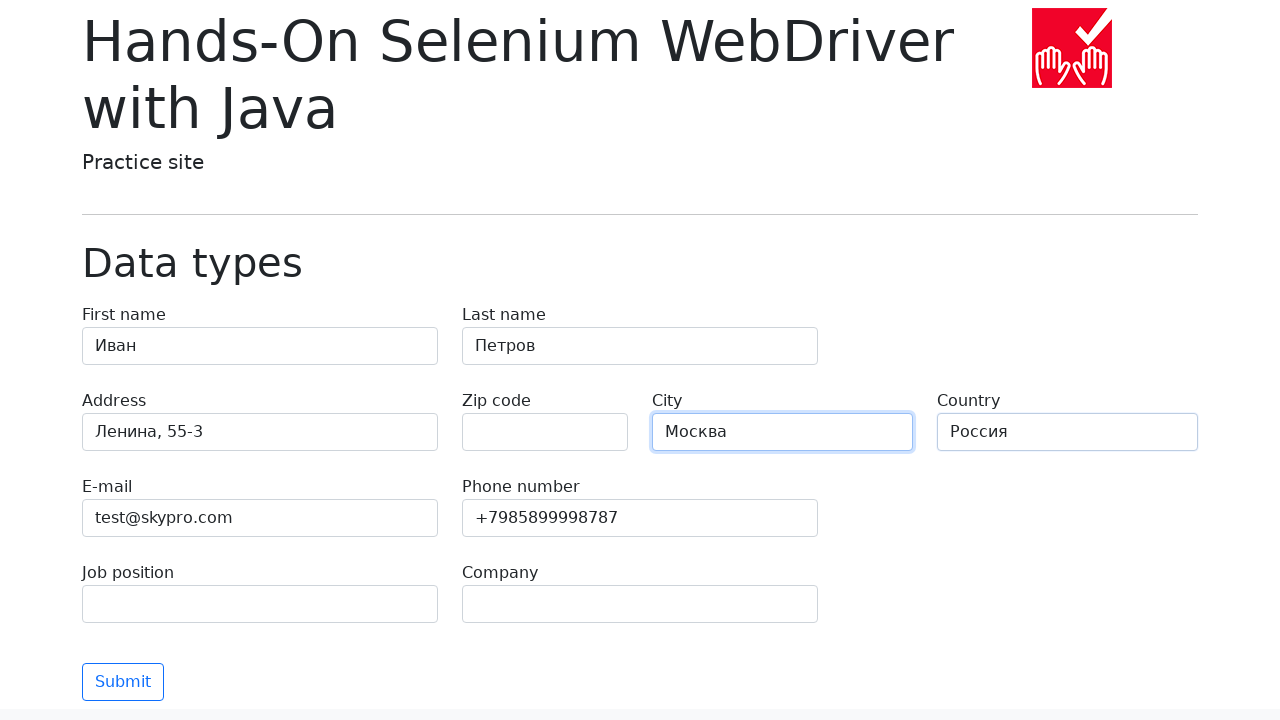

Filled job position field with 'QA' on input[name='job-position']
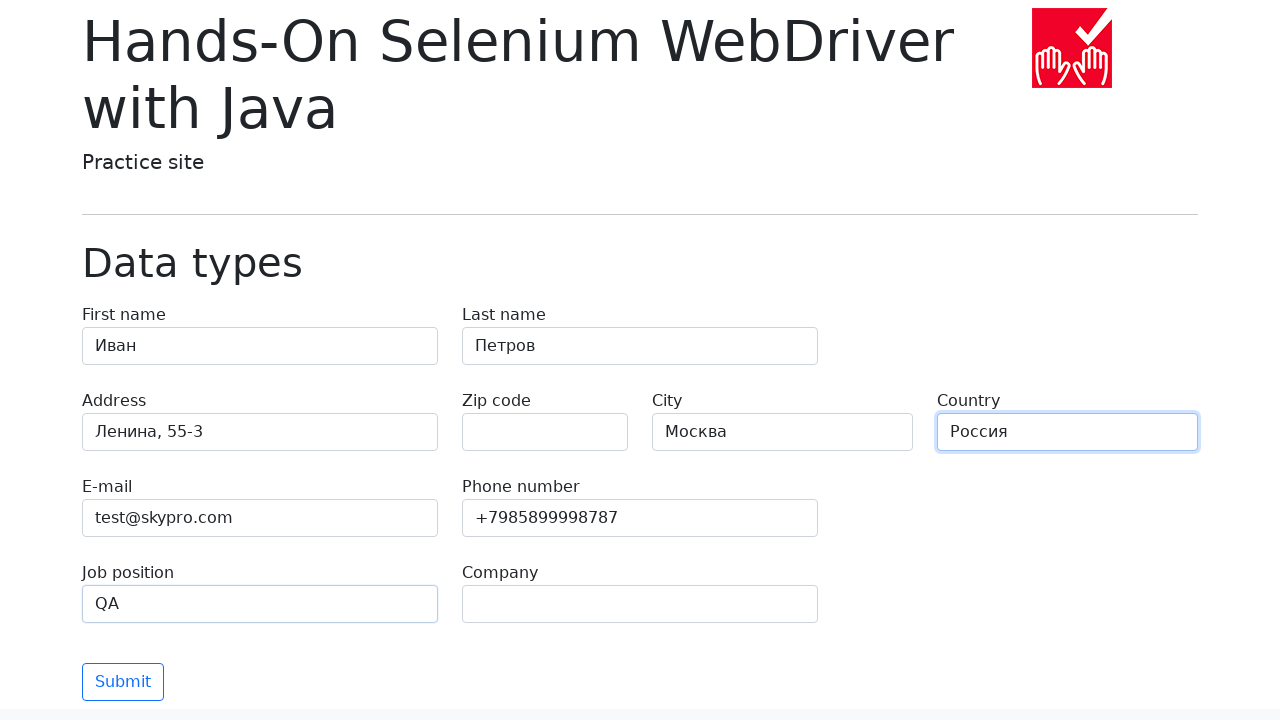

Filled company field with 'SkyPro' on input[name='company']
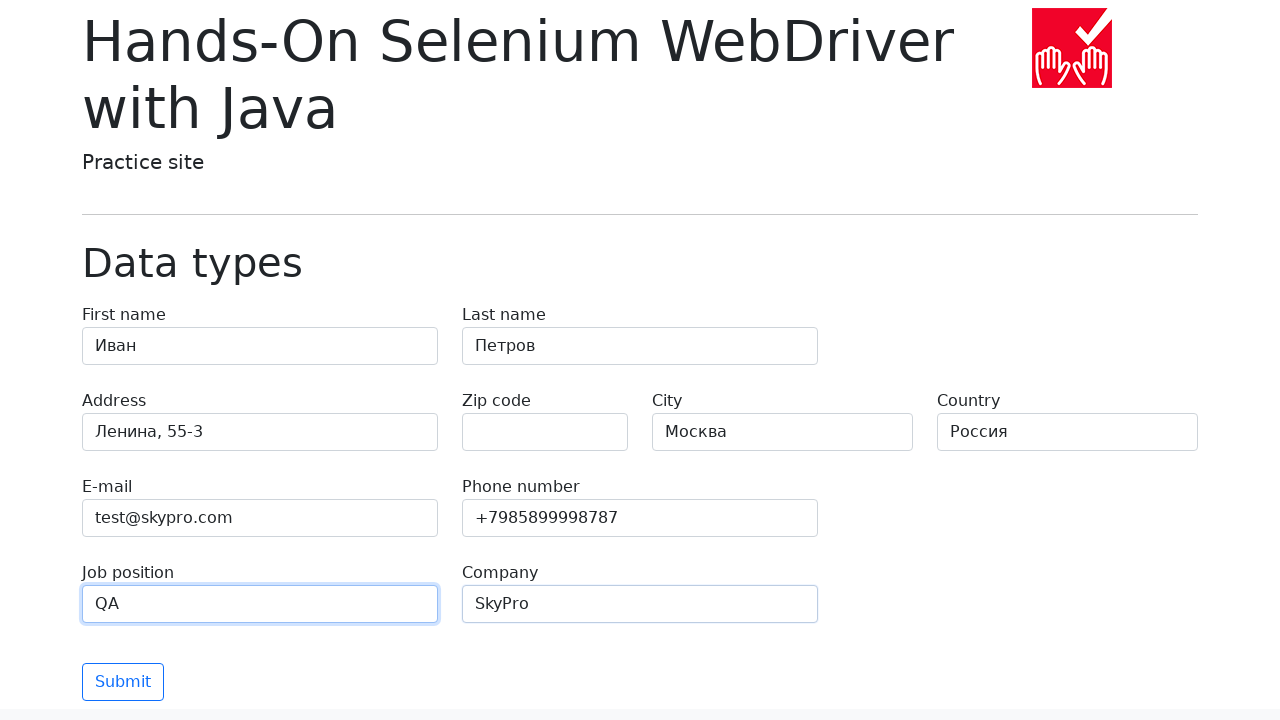

Clicked submit button to submit form at (123, 682) on button[type='submit']
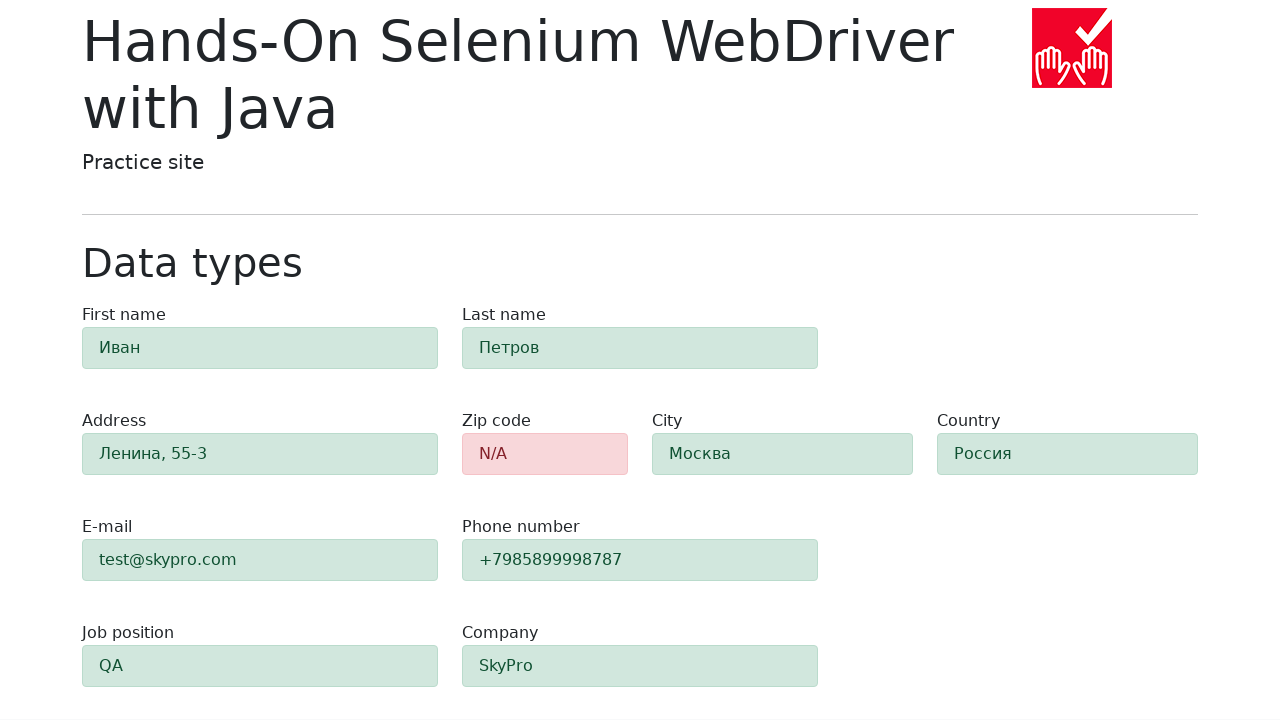

Validation alerts appeared on the page
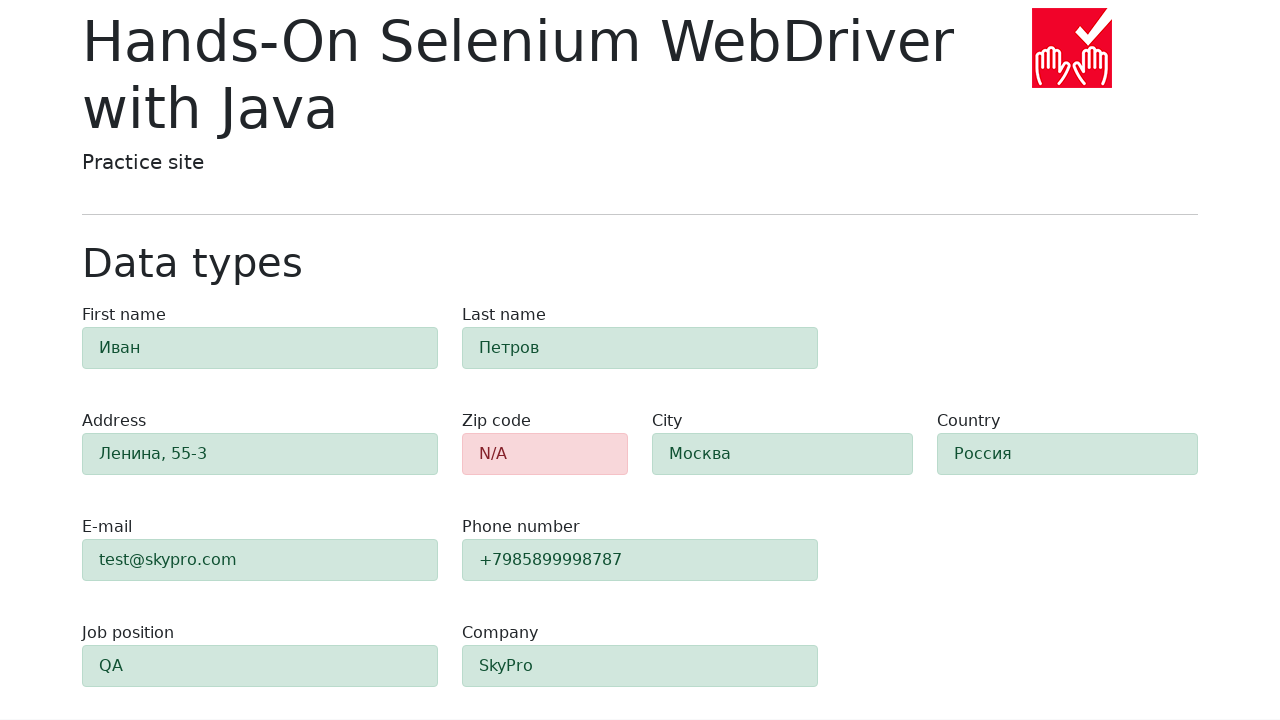

Located zip code field element
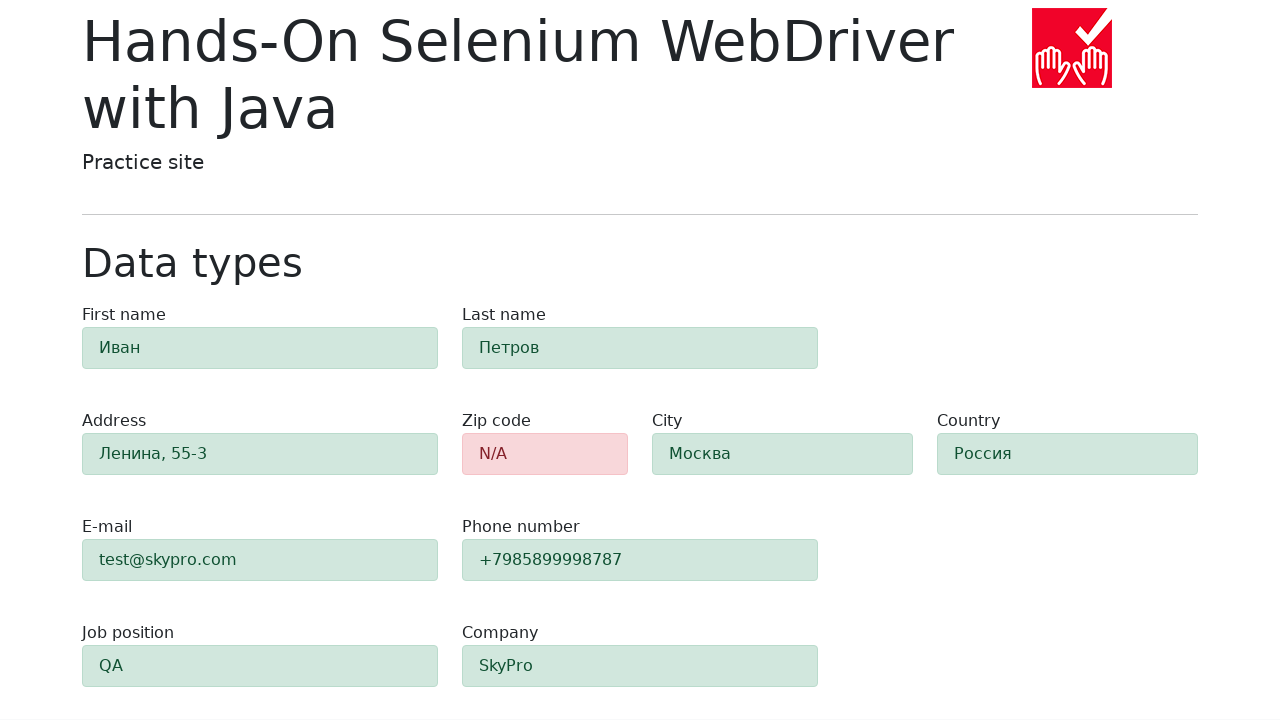

Verified zip code field displays danger alert (validation error for empty field)
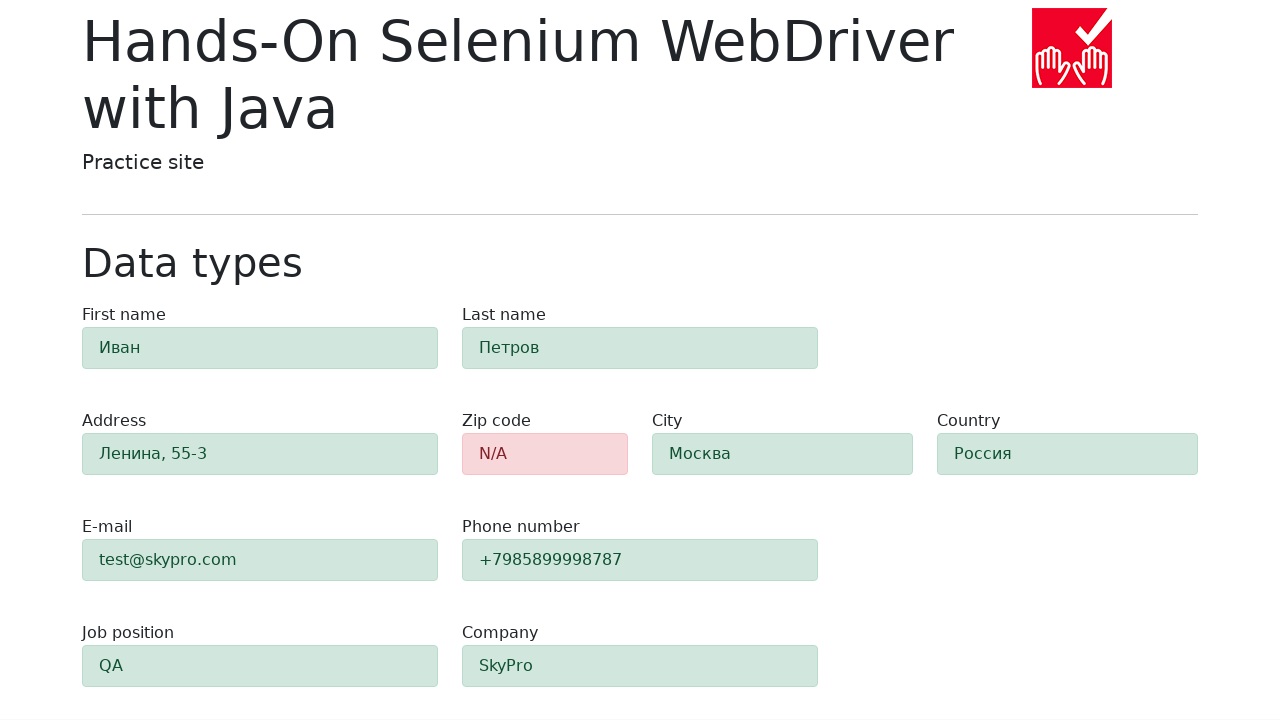

Located first name field element
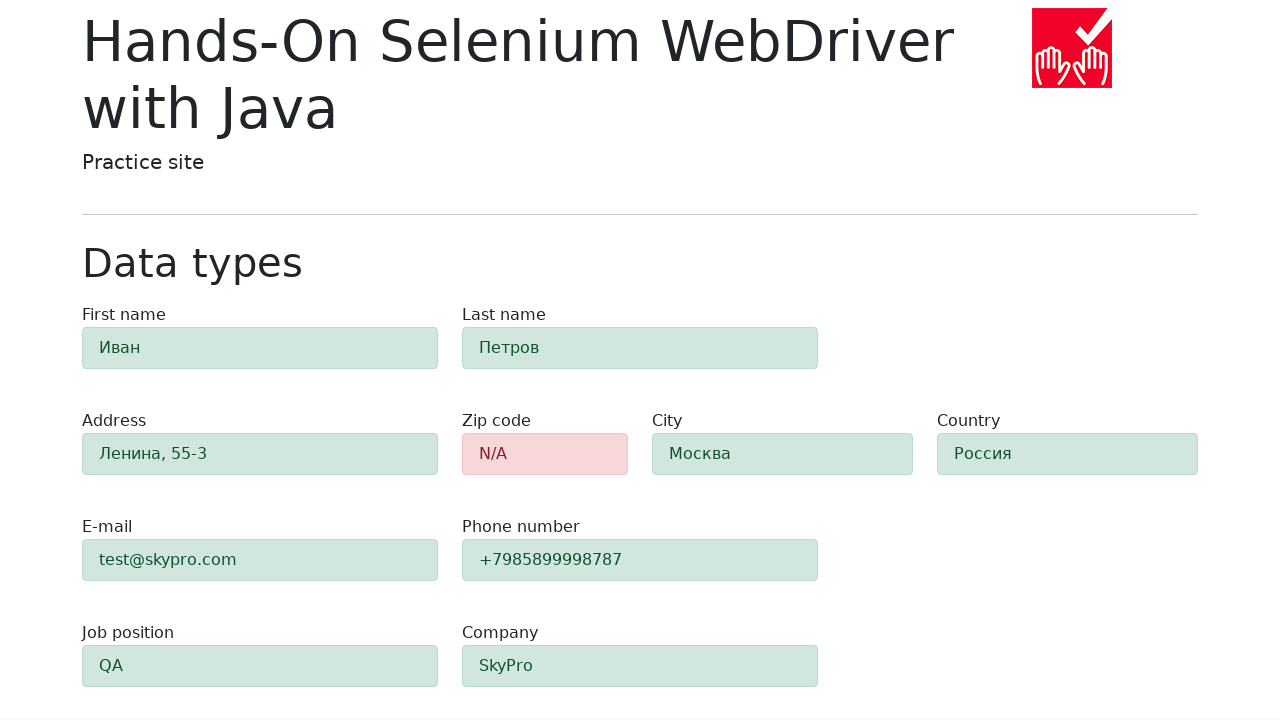

Verified first name field displays success alert (validation passed)
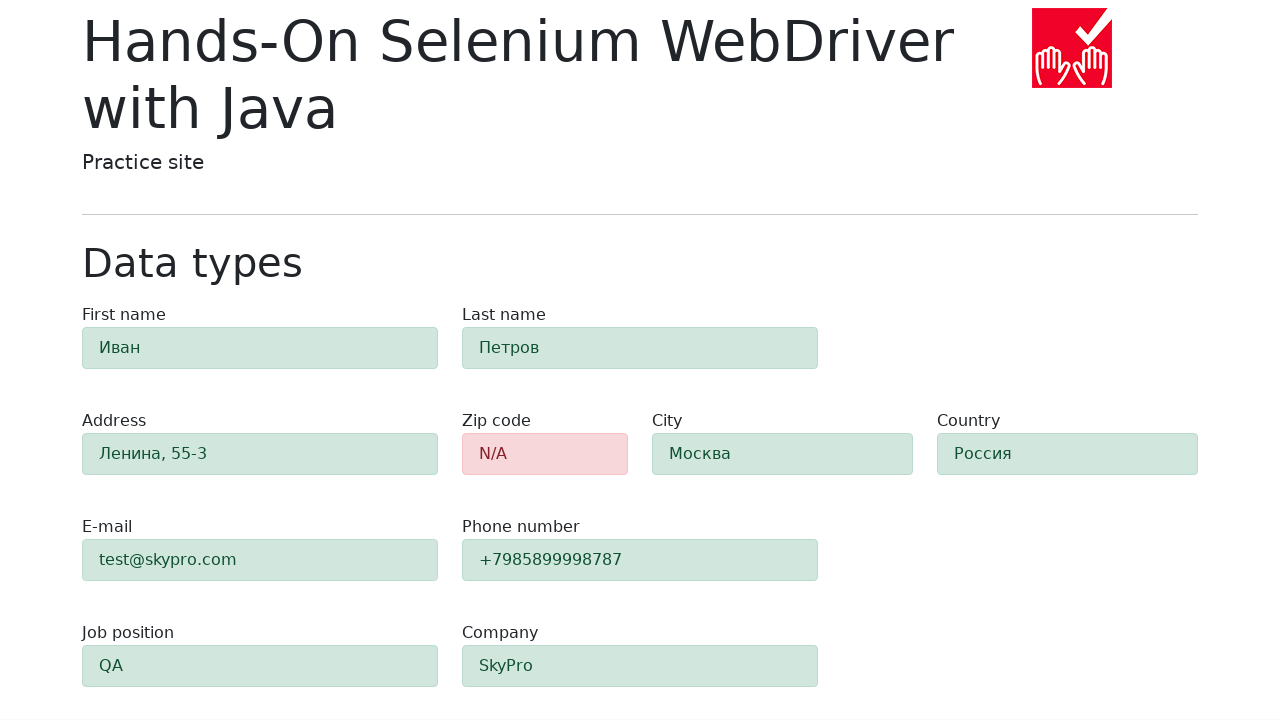

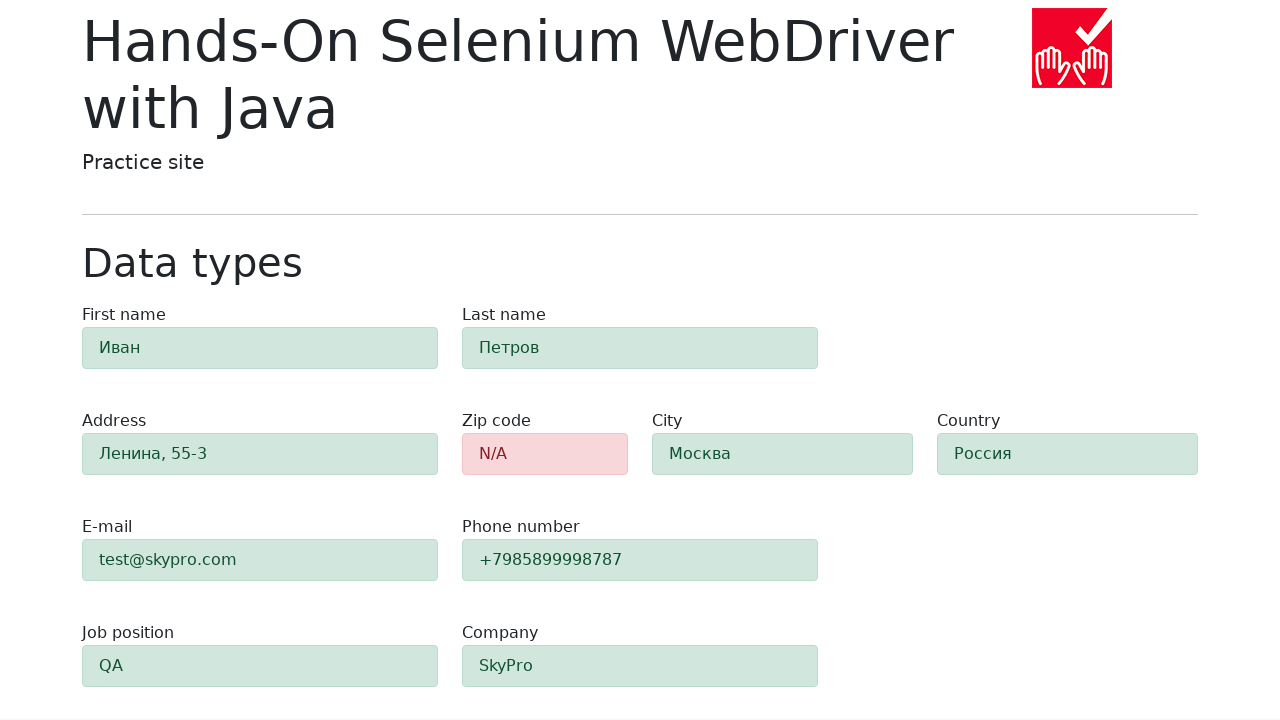